Navigates to NFL news analysis page, waits for article elements to load, and scrolls to trigger loading of additional content.

Starting URL: https://www.nfl.com/news/series/analysis-news

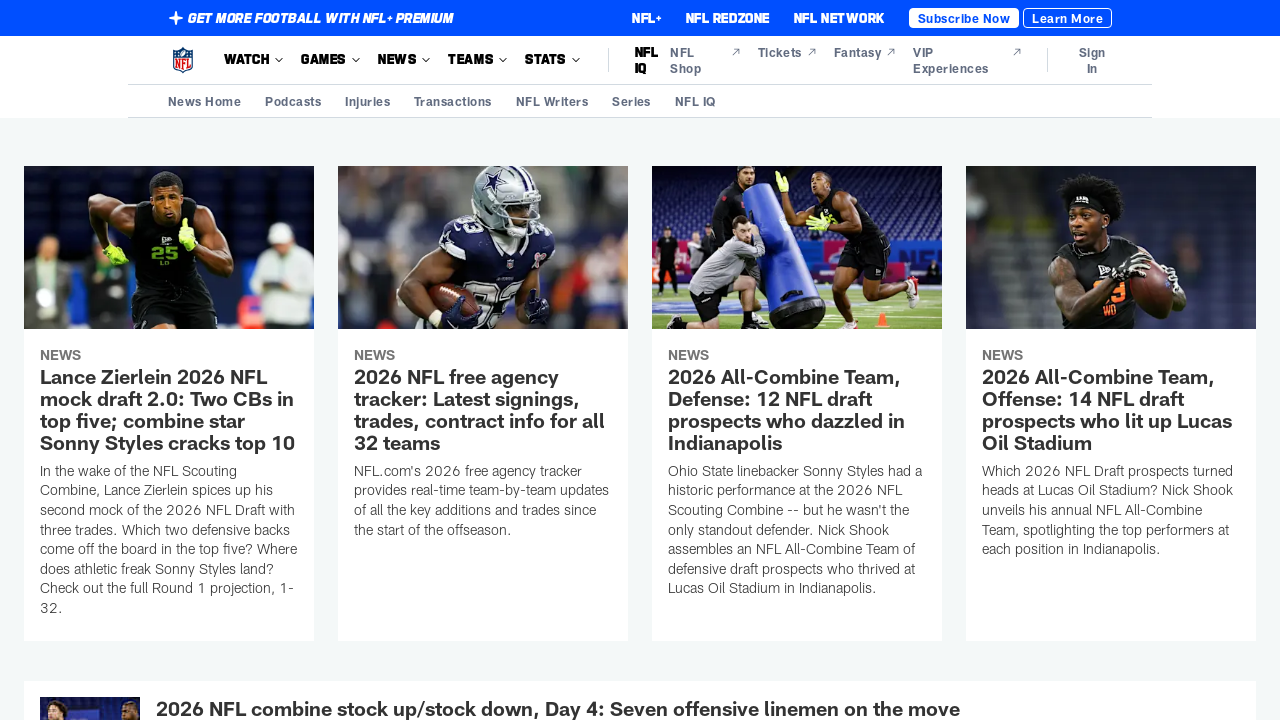

Waited for article title elements to load on NFL analysis page
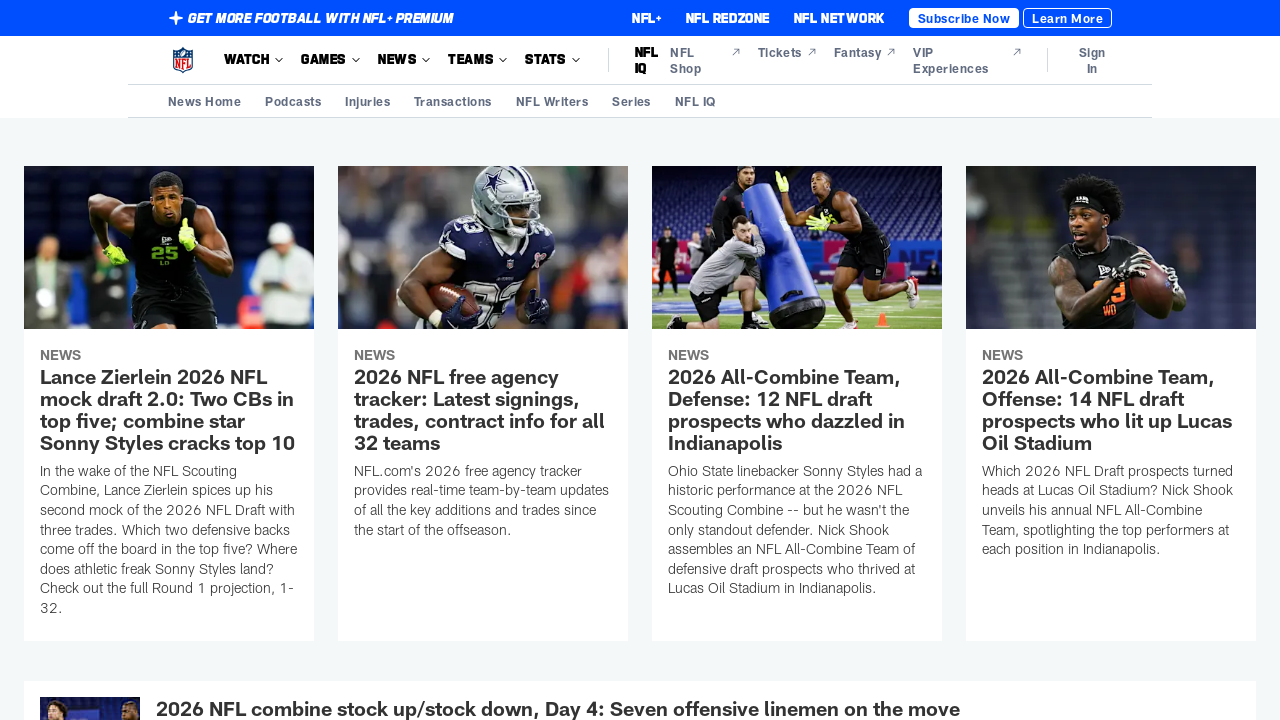

Scrolled to bottom of page to trigger loading of additional content
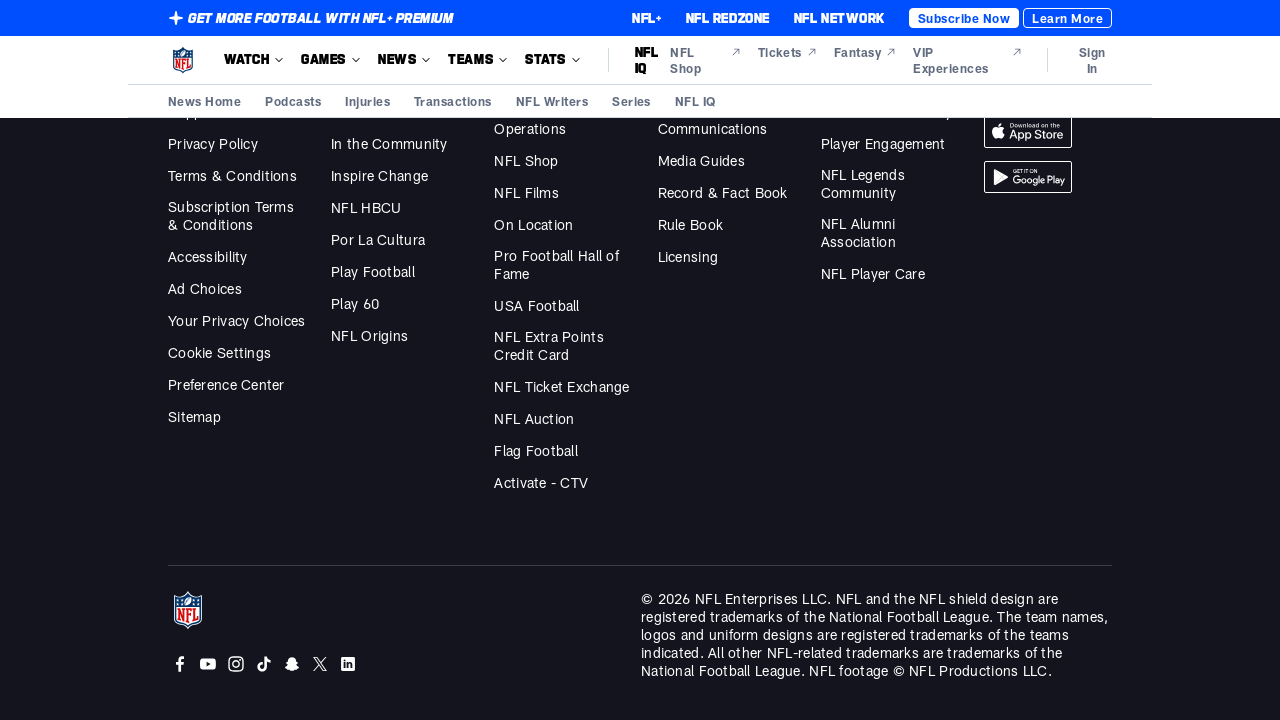

Waited for additional articles to load after scroll
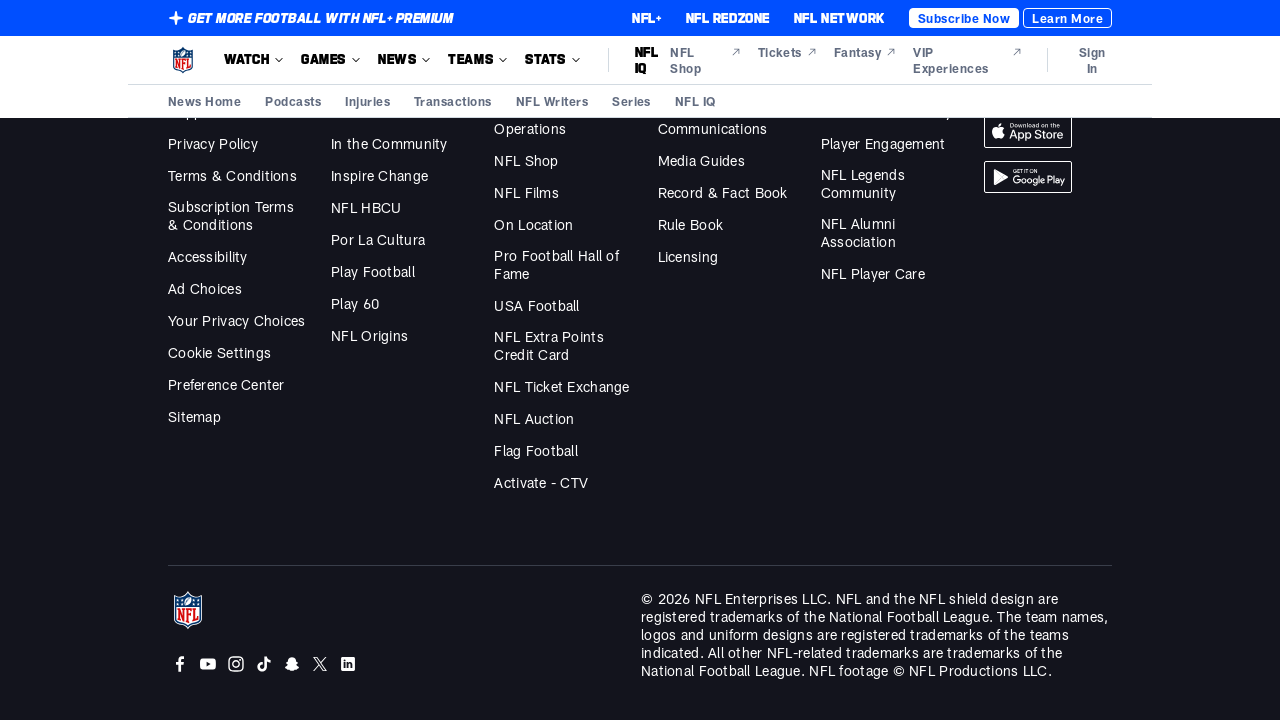

Verified that article links are present within title elements
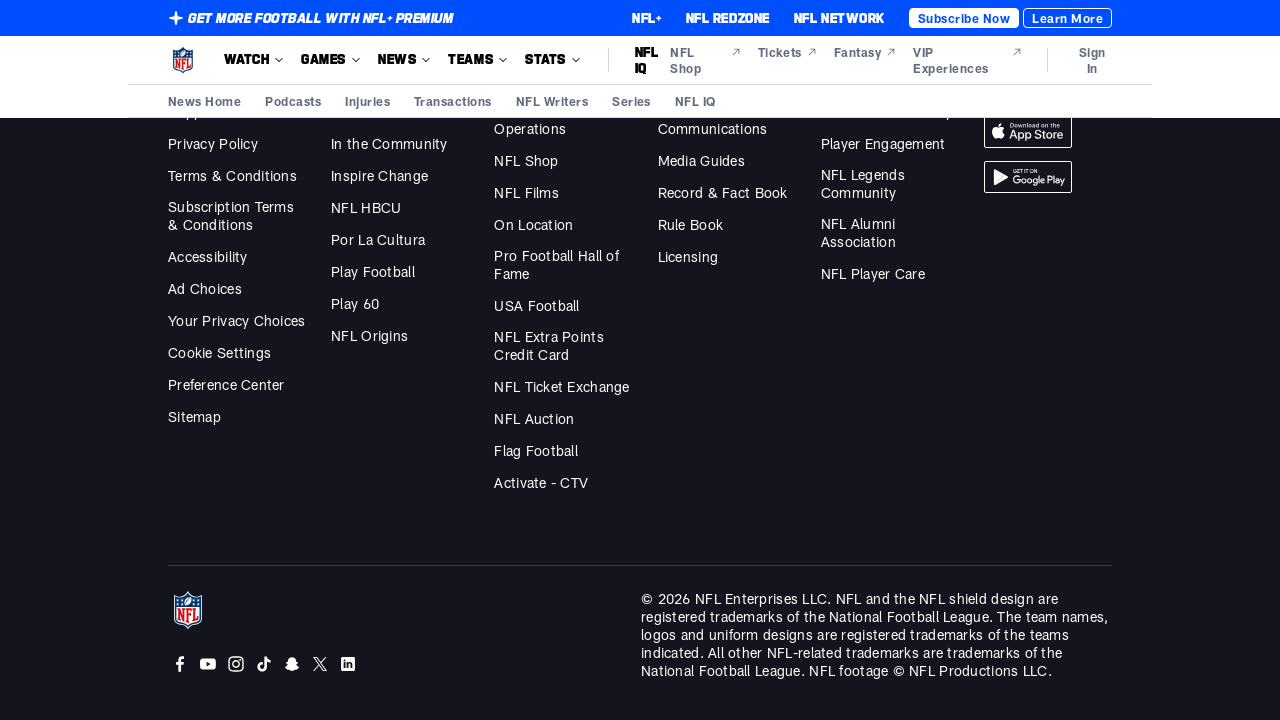

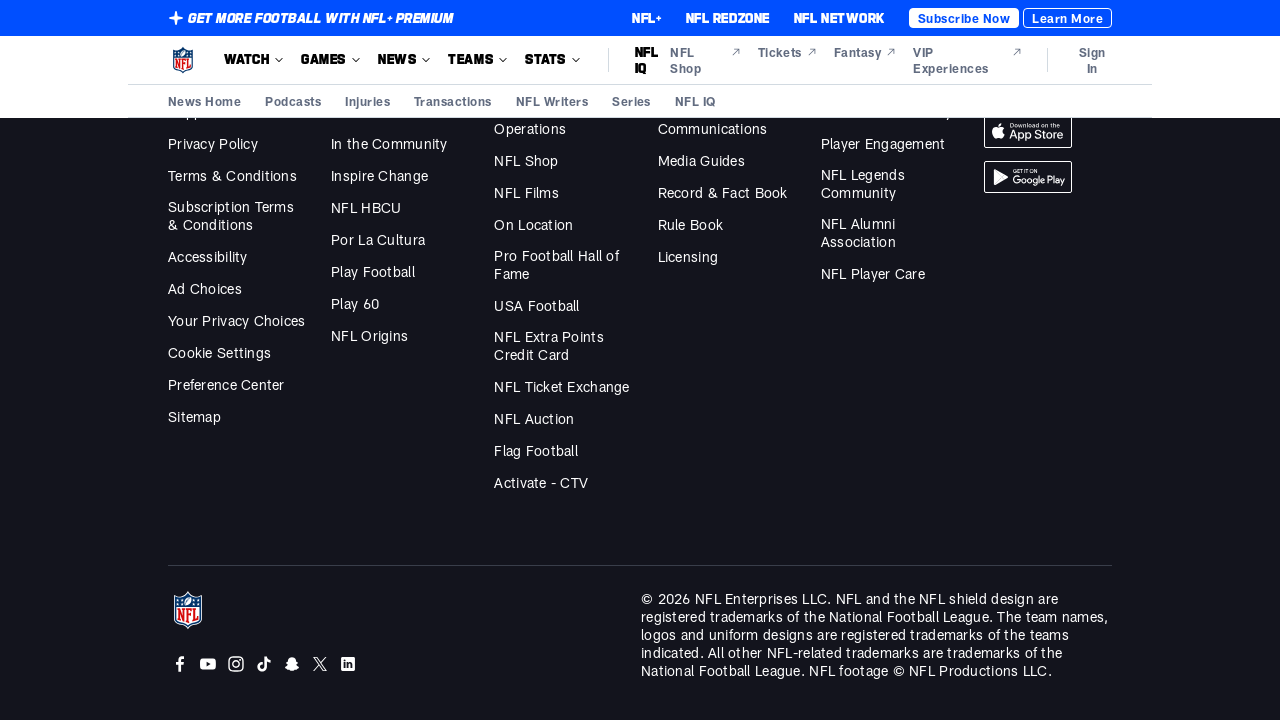